Tests that new todo items are appended to the bottom of the list and counter shows correct count

Starting URL: https://demo.playwright.dev/todomvc

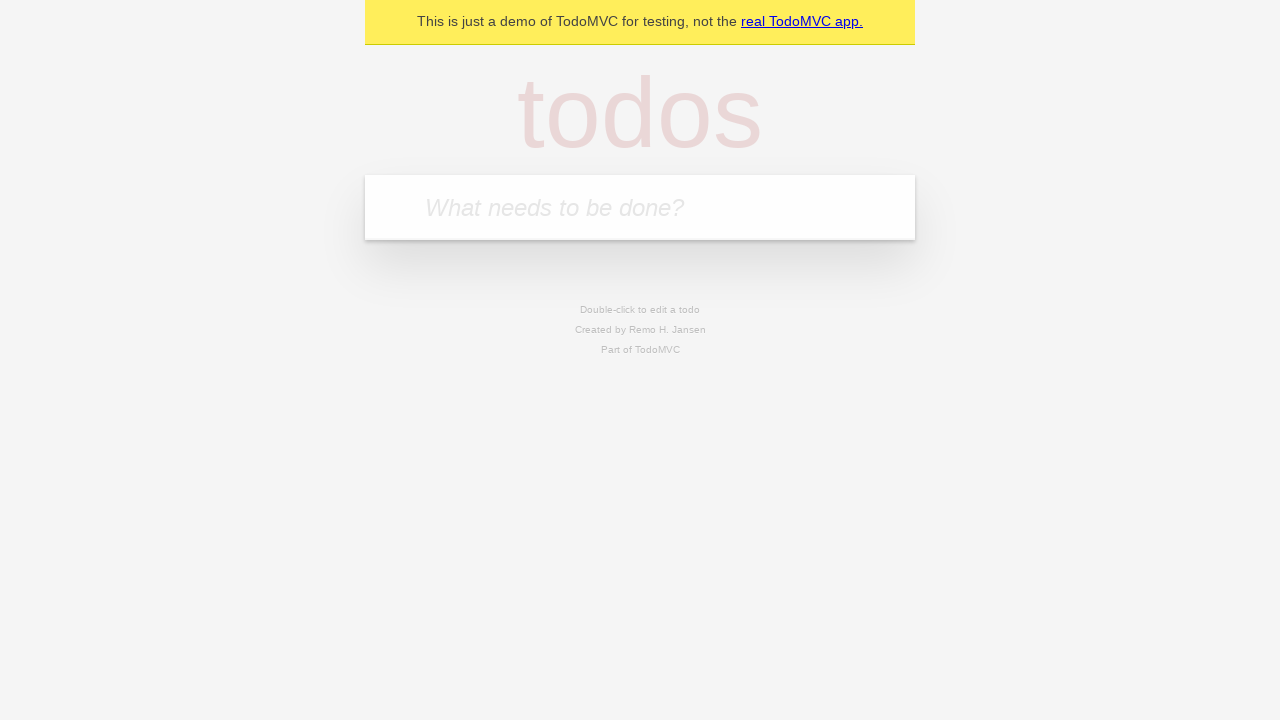

Located the todo input field with placeholder 'What needs to be done?'
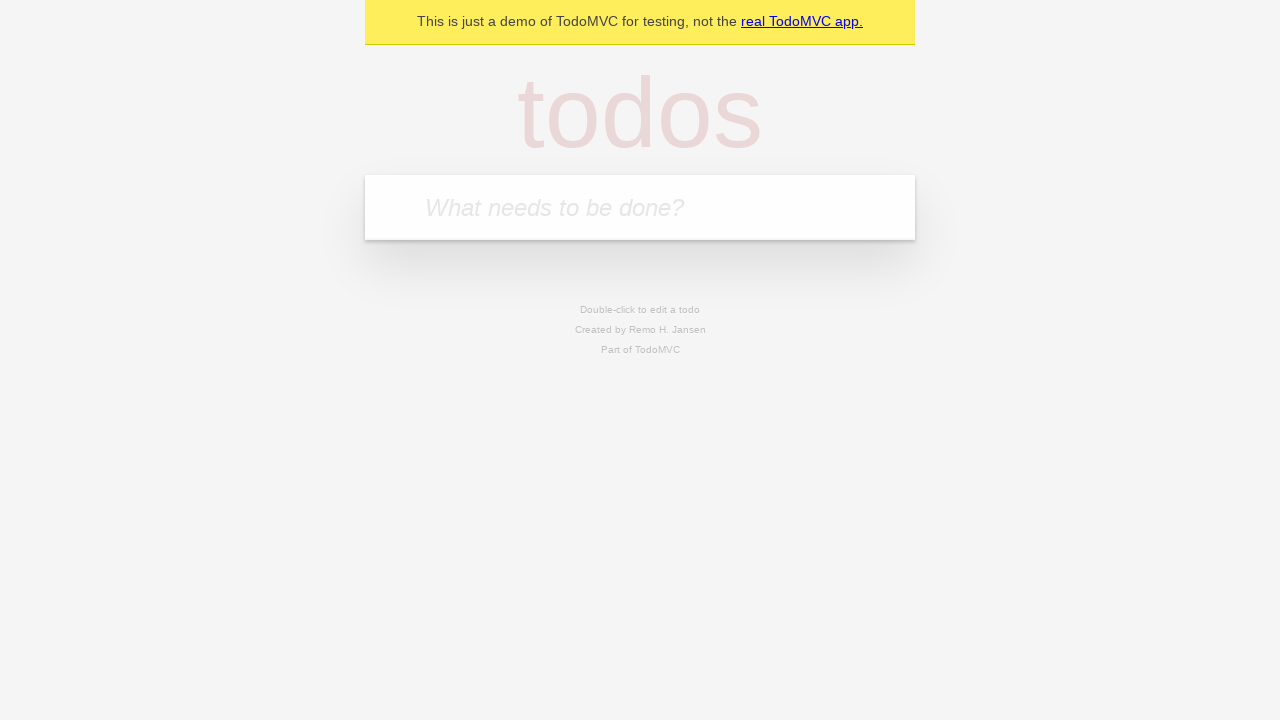

Filled todo input with 'buy some cheese' on internal:attr=[placeholder="What needs to be done?"i]
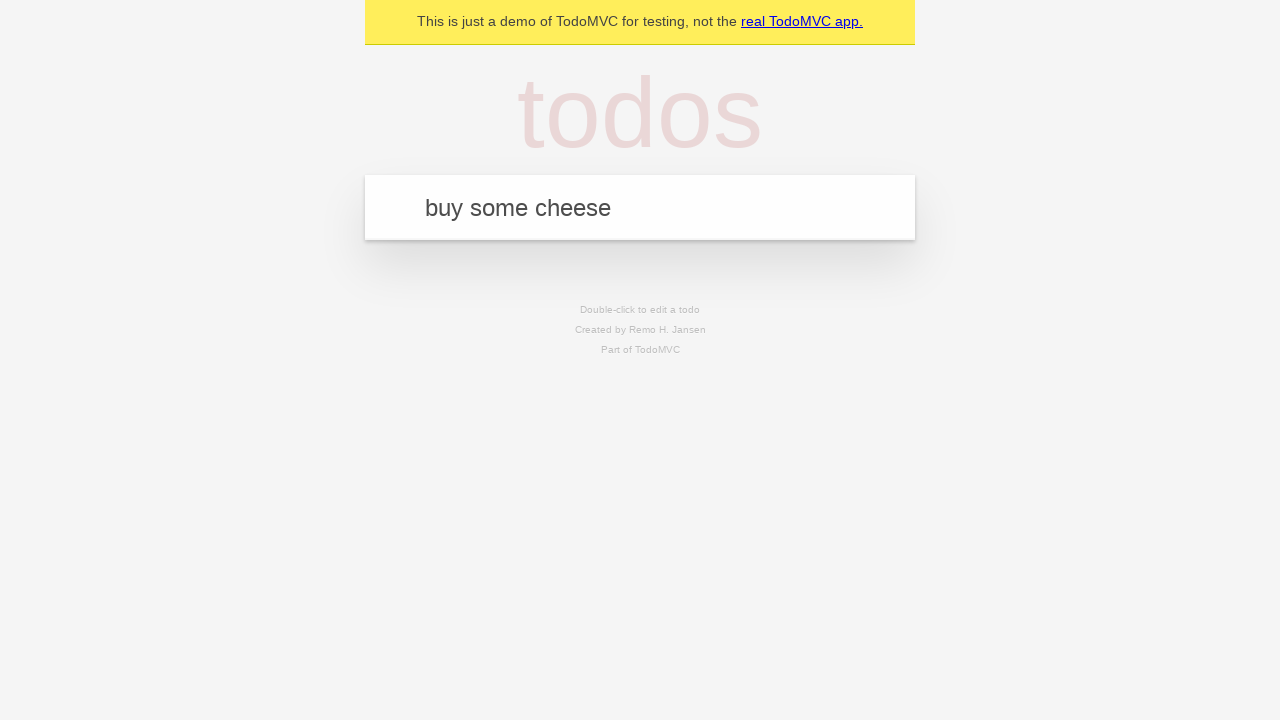

Pressed Enter to add 'buy some cheese' to the list on internal:attr=[placeholder="What needs to be done?"i]
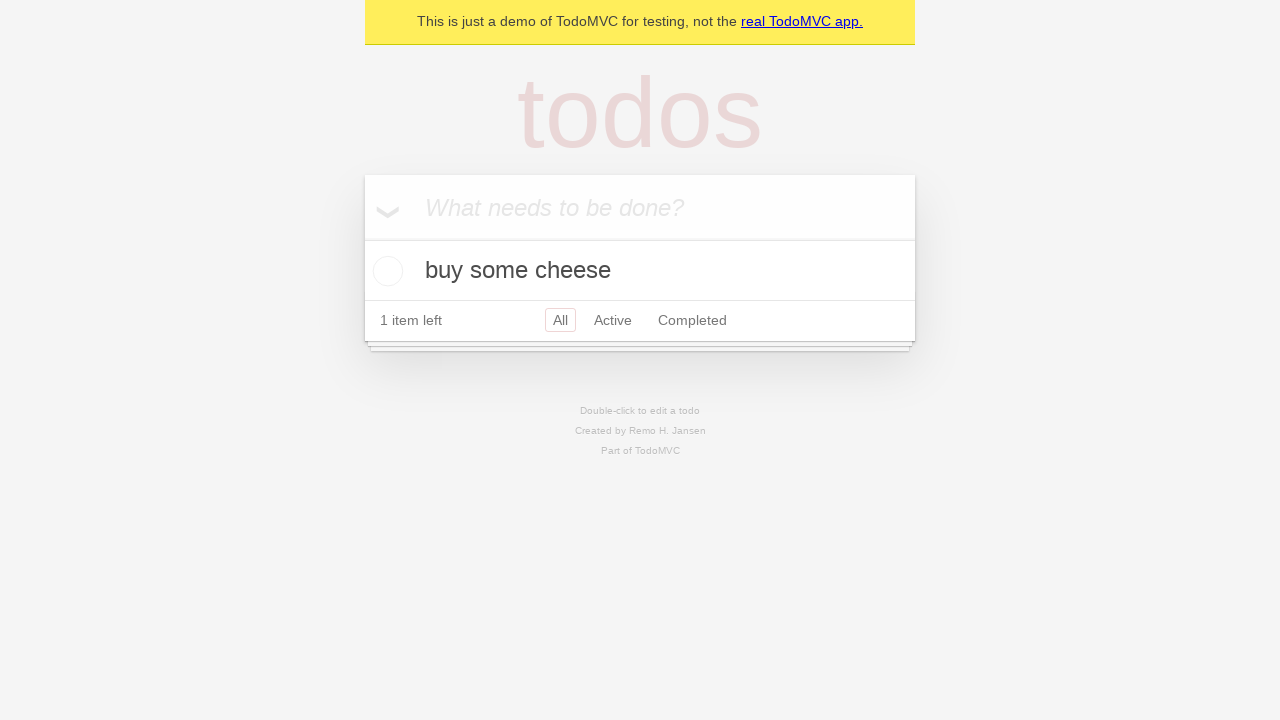

Filled todo input with 'feed the cat' on internal:attr=[placeholder="What needs to be done?"i]
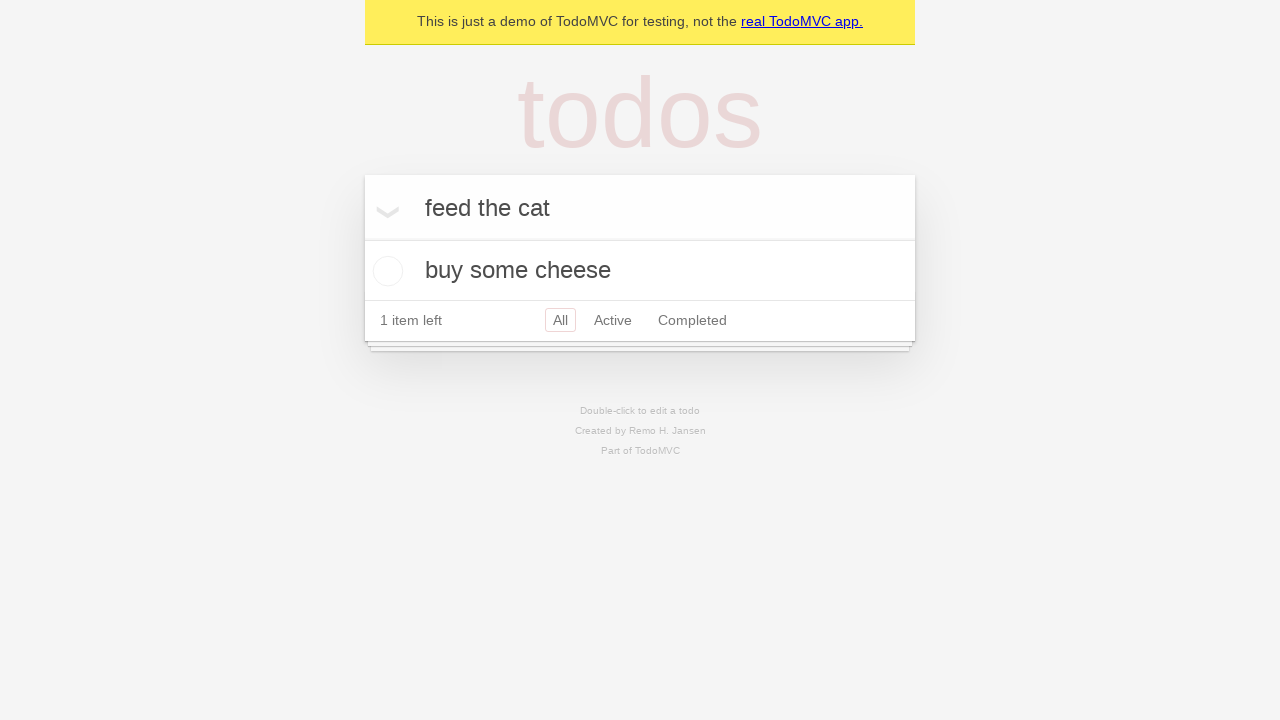

Pressed Enter to add 'feed the cat' to the list on internal:attr=[placeholder="What needs to be done?"i]
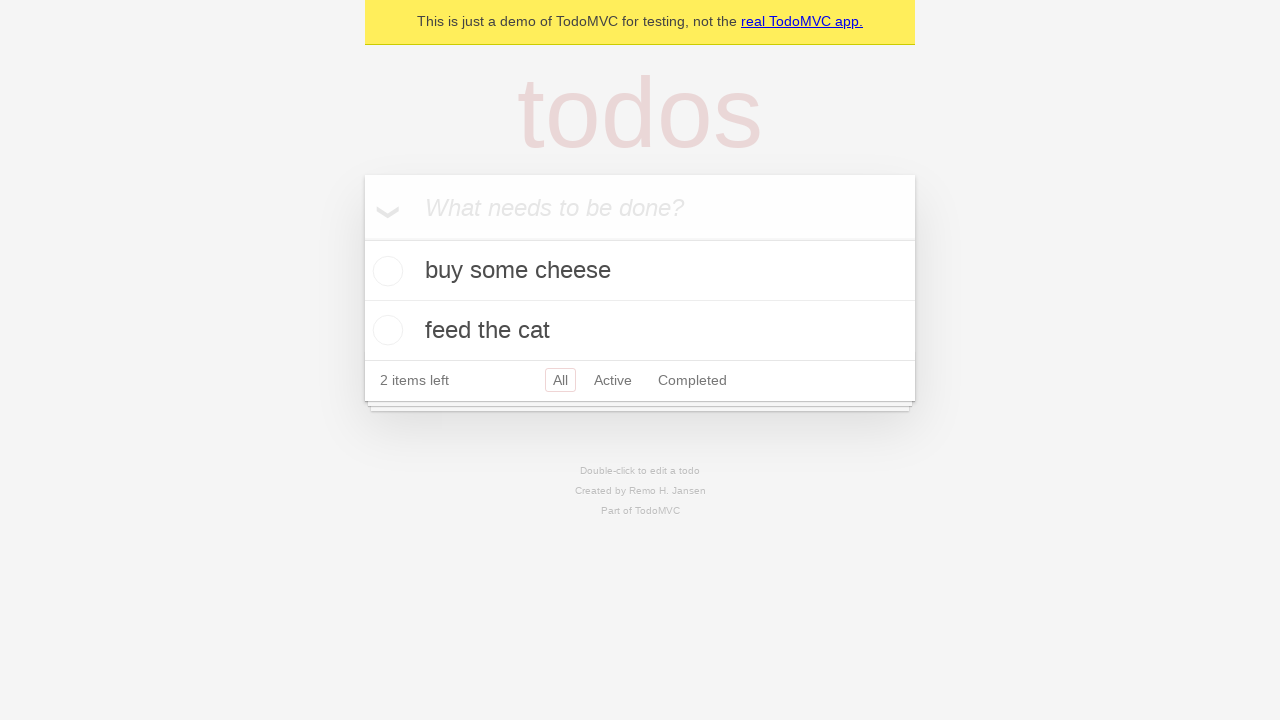

Filled todo input with 'book a doctors appointment' on internal:attr=[placeholder="What needs to be done?"i]
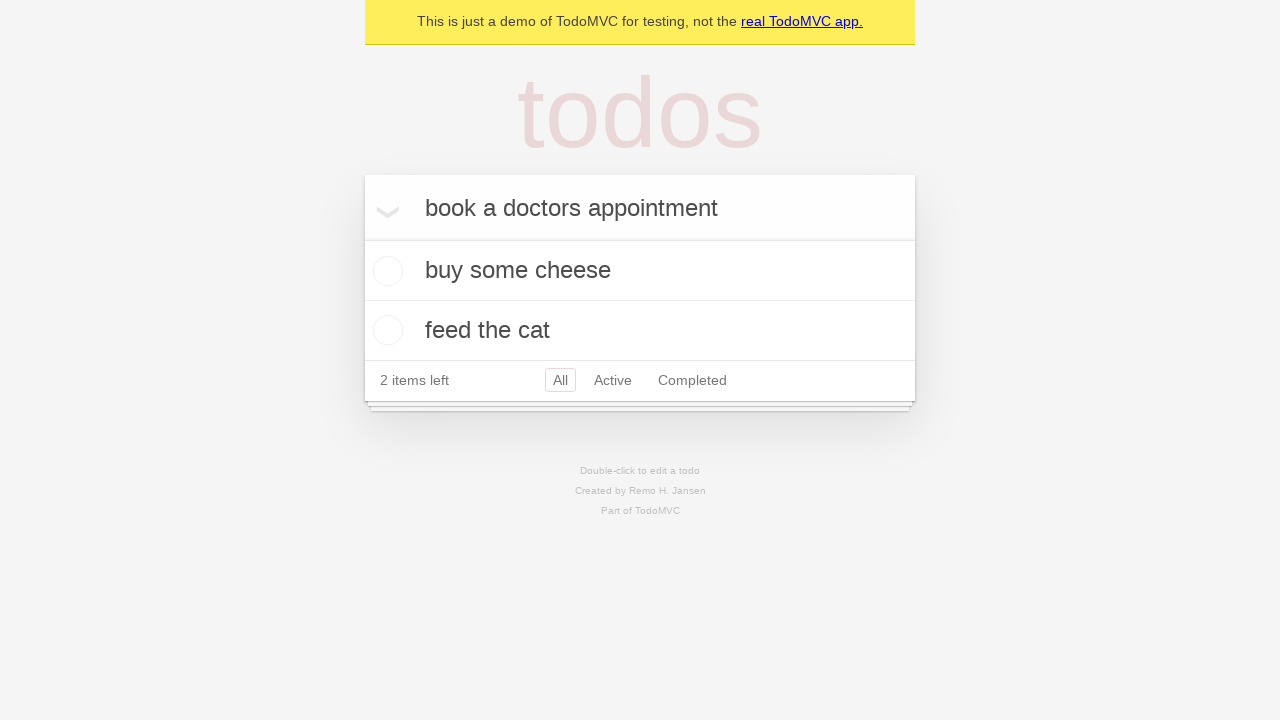

Pressed Enter to add 'book a doctors appointment' to the list on internal:attr=[placeholder="What needs to be done?"i]
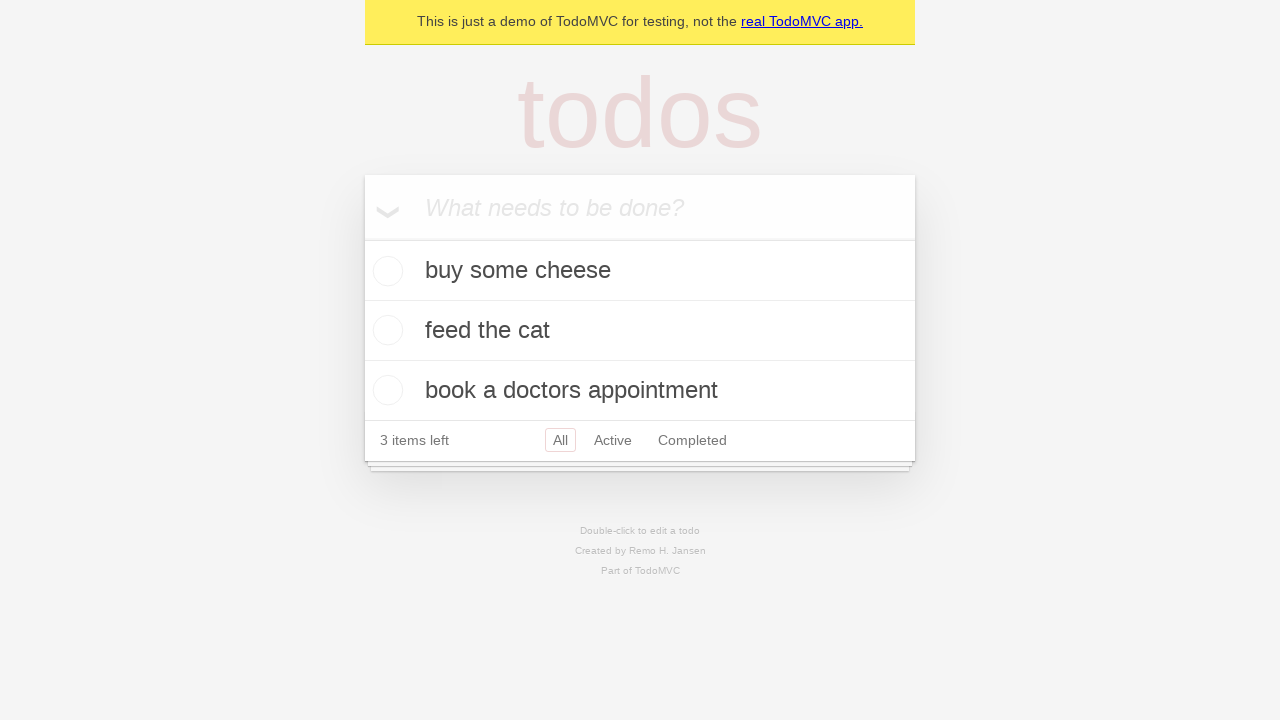

Todo counter element loaded, confirming all 3 items were added to the list
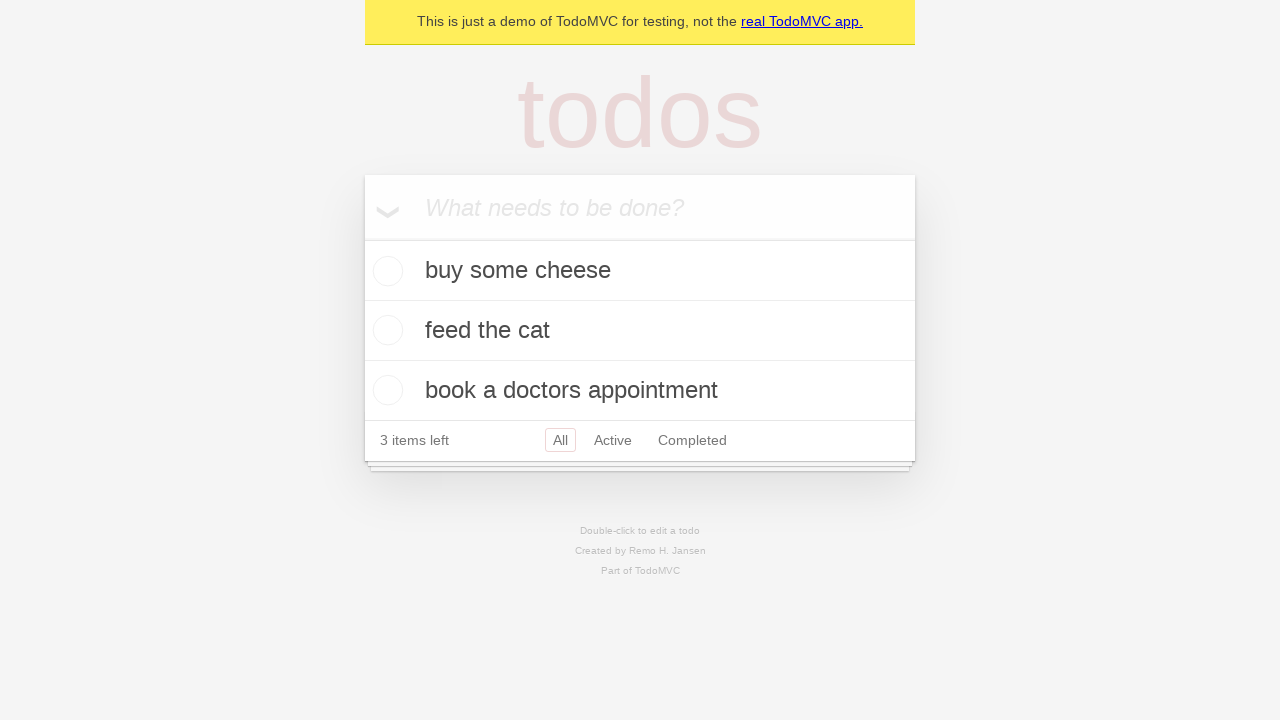

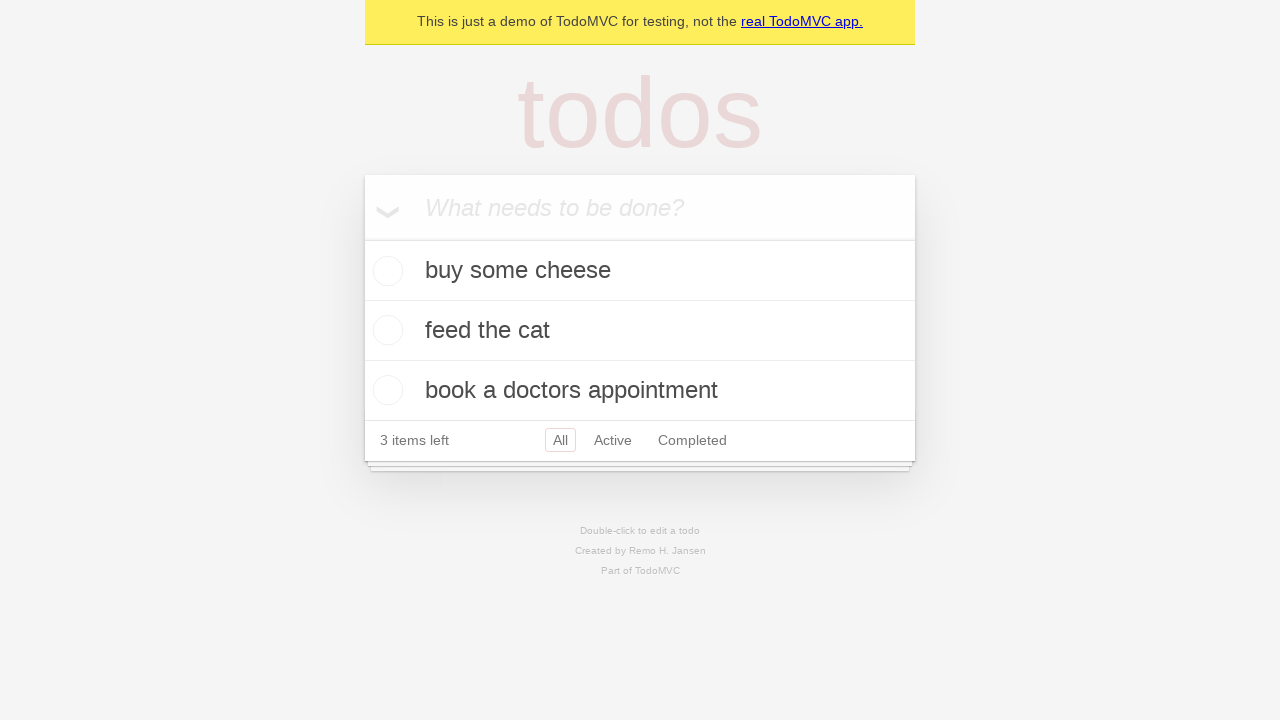